Tests opening a new browser tab by clicking the "New Tab" button and verifying the sample page content displays correctly in the new tab.

Starting URL: https://demoqa.com/browser-windows

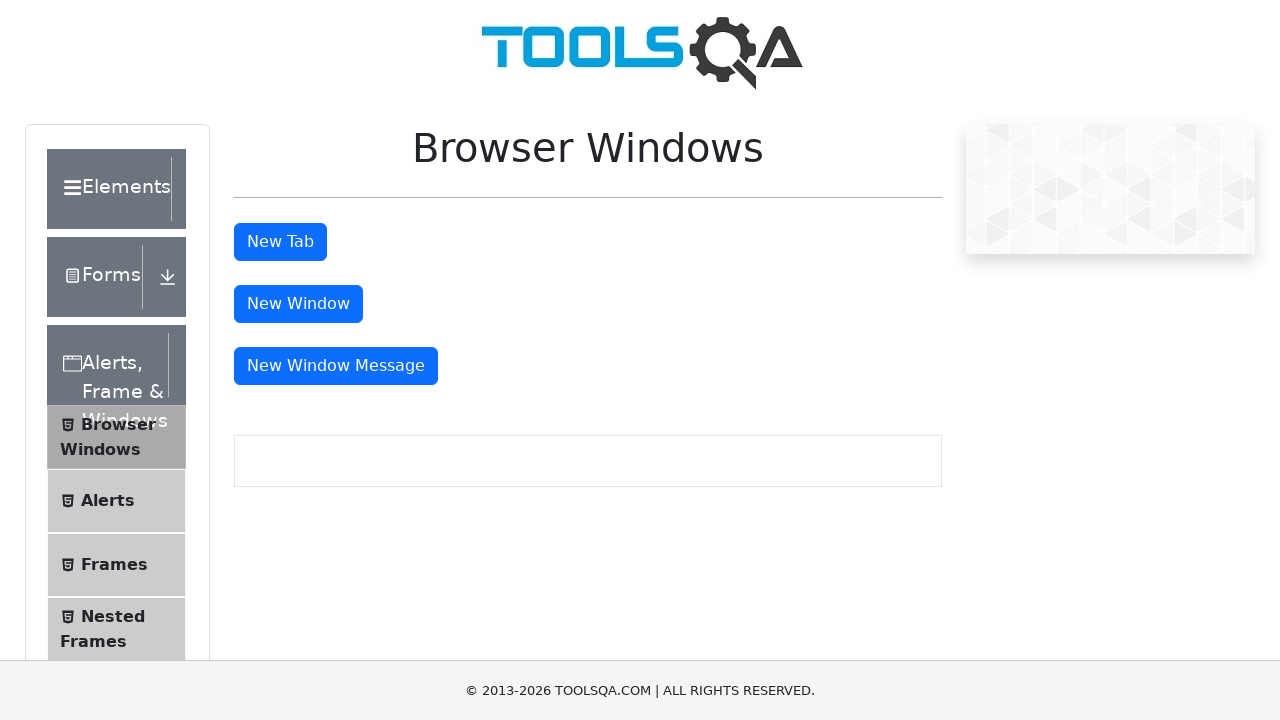

Waited for New Tab button to be visible
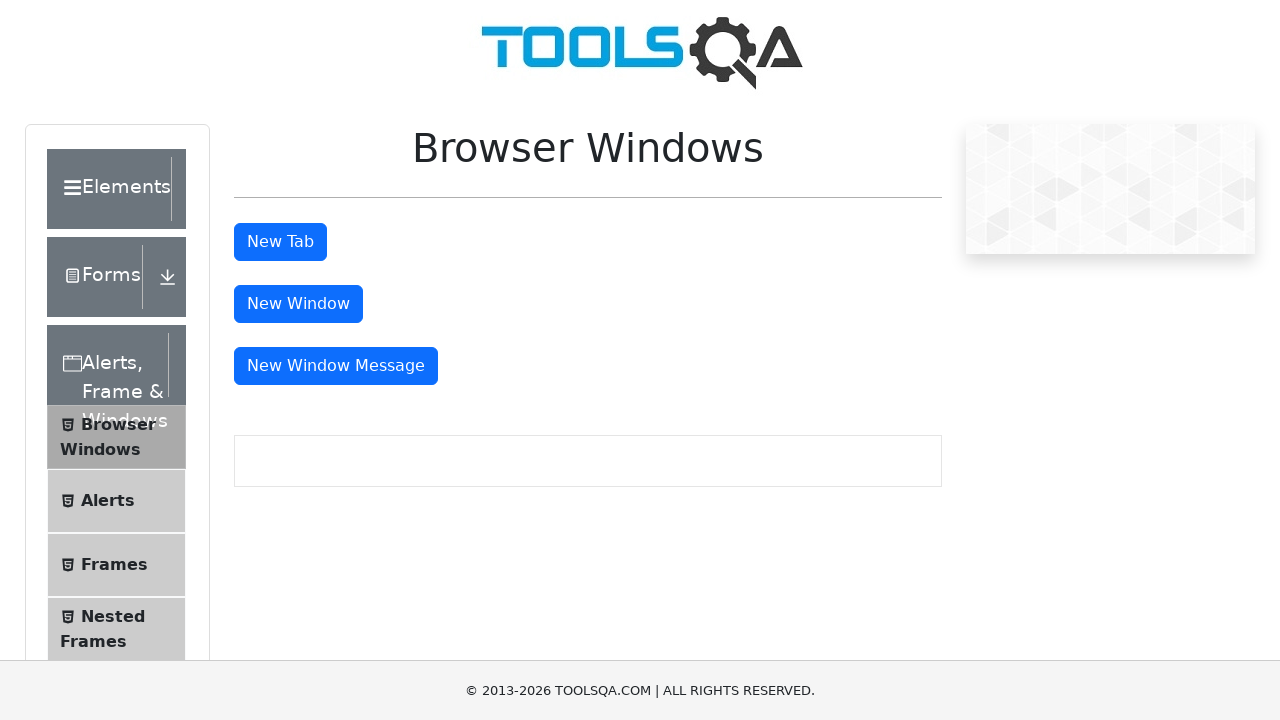

Clicked the New Tab button at (280, 242) on #tabButton
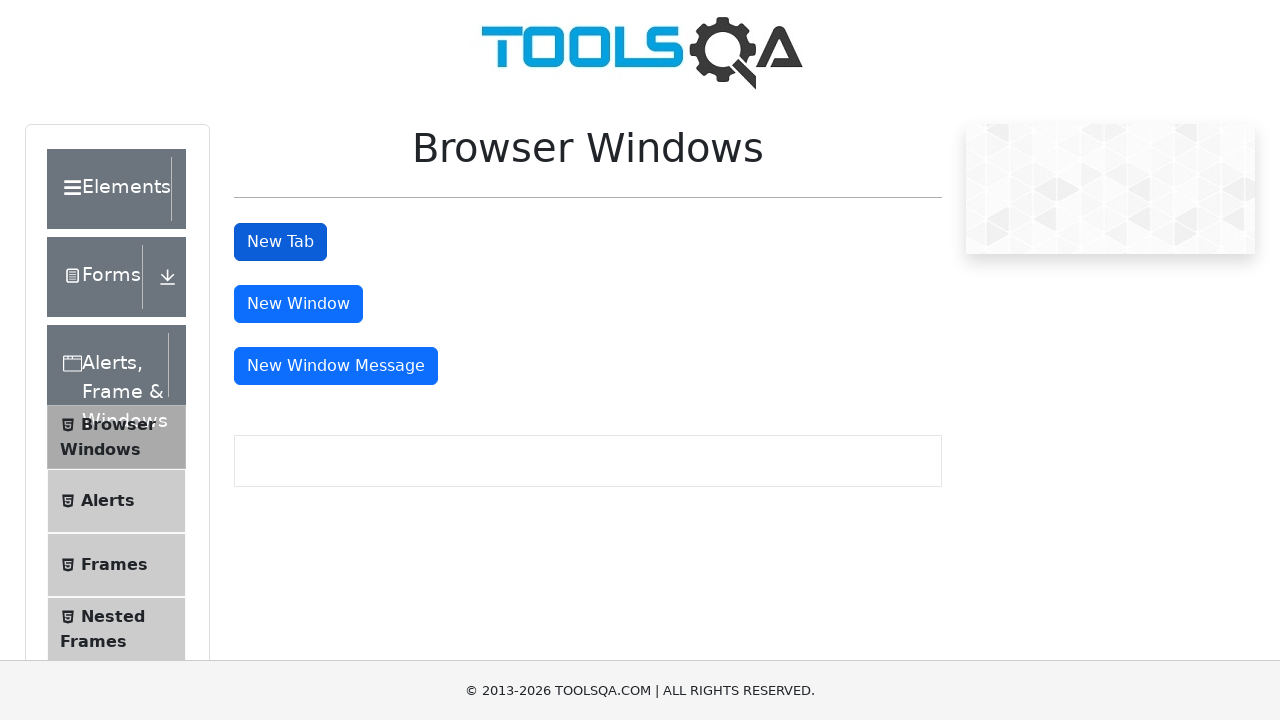

Captured new tab/page instance
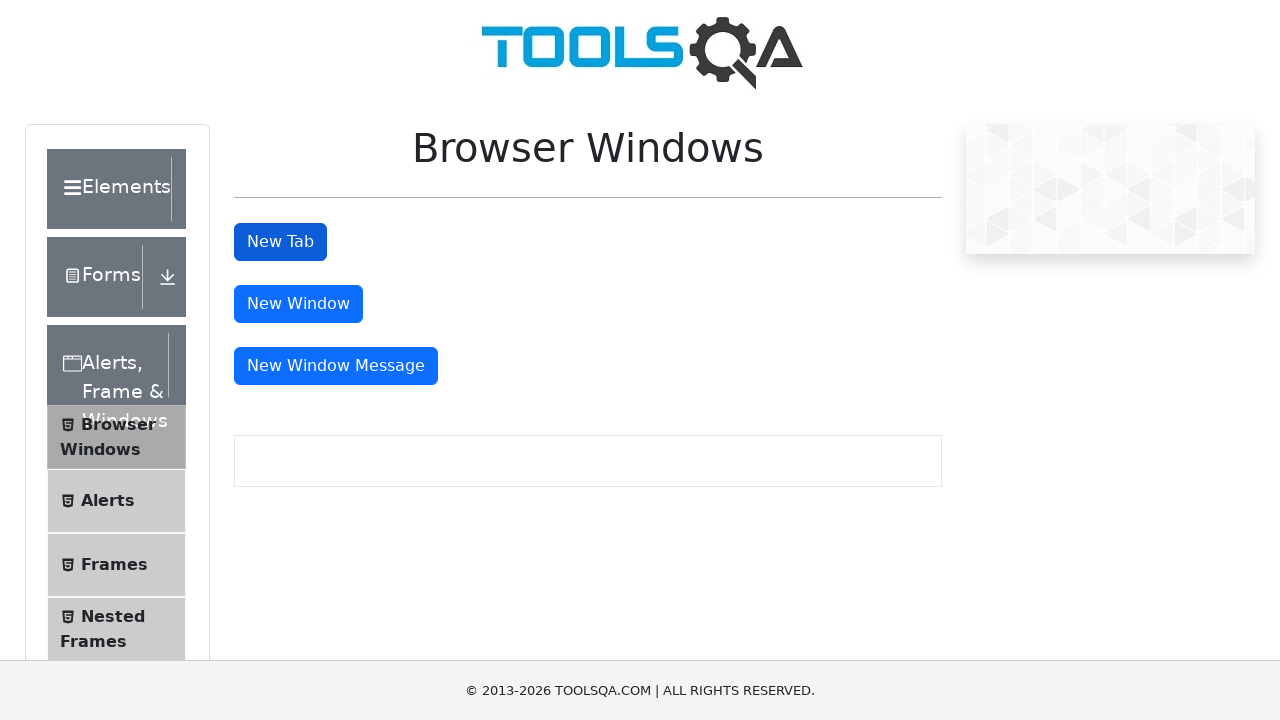

New tab loaded with domcontentloaded state
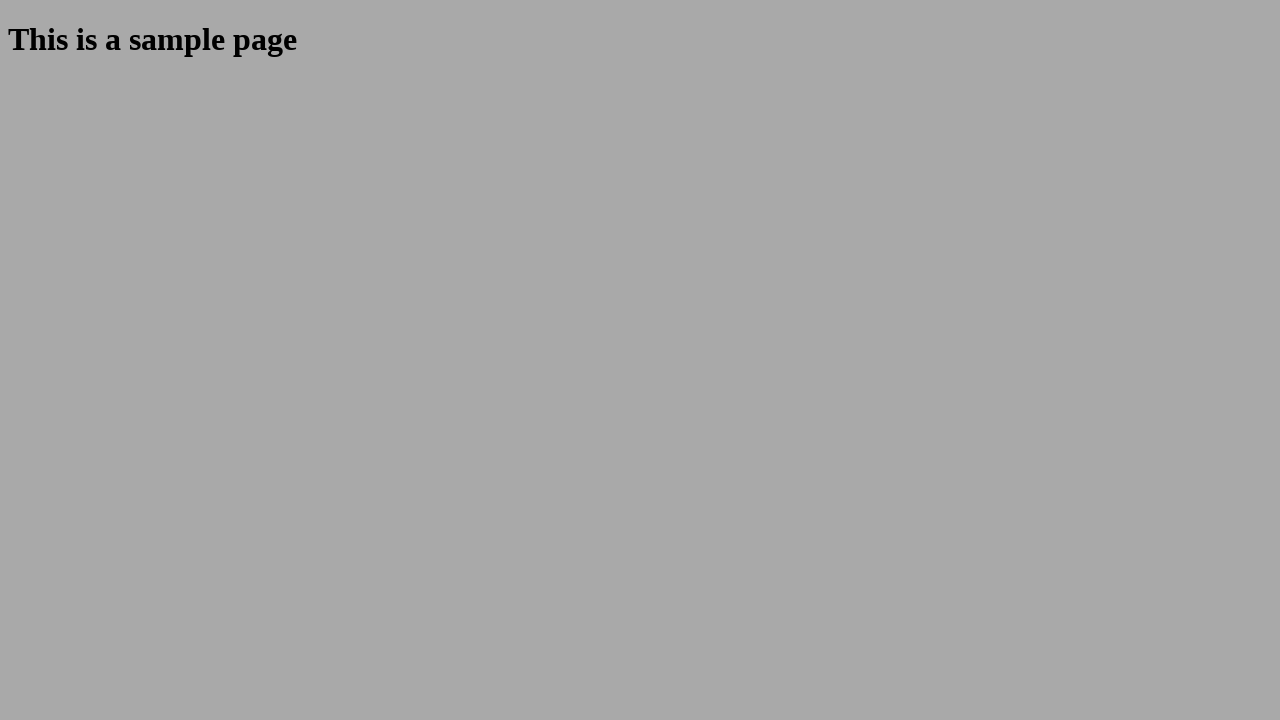

Sample heading element is visible
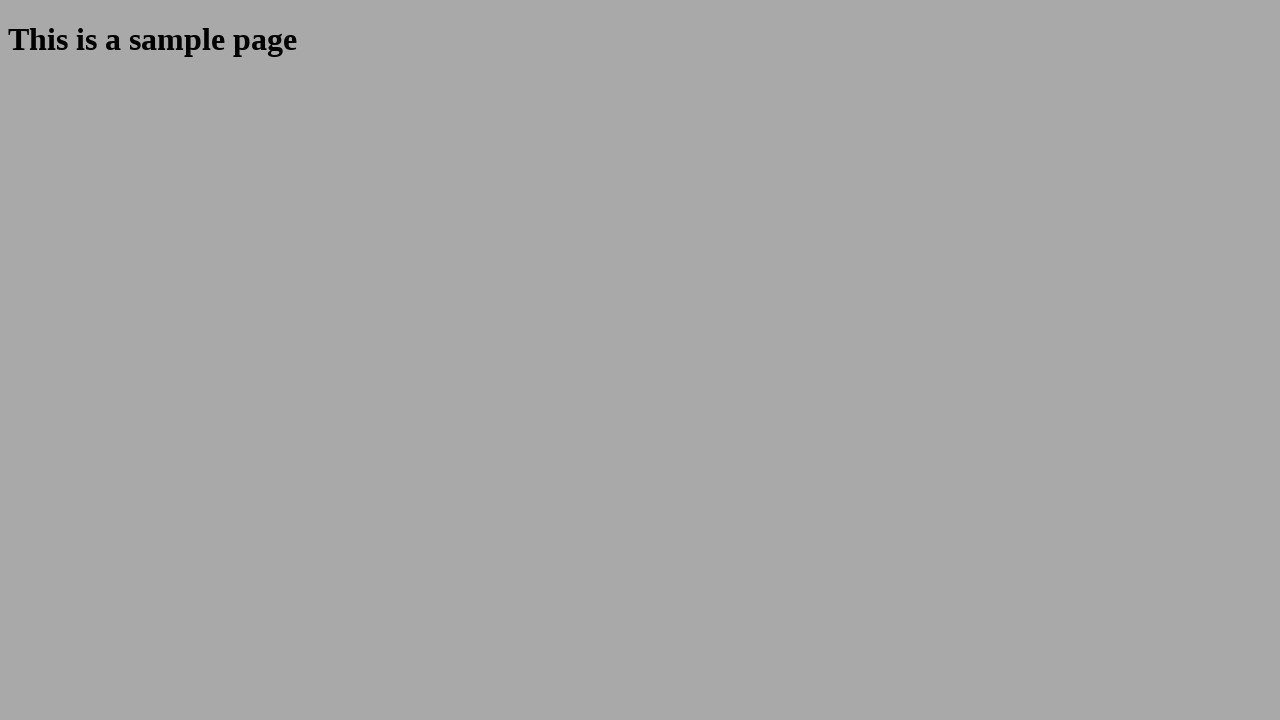

Retrieved heading text: 'This is a sample page'
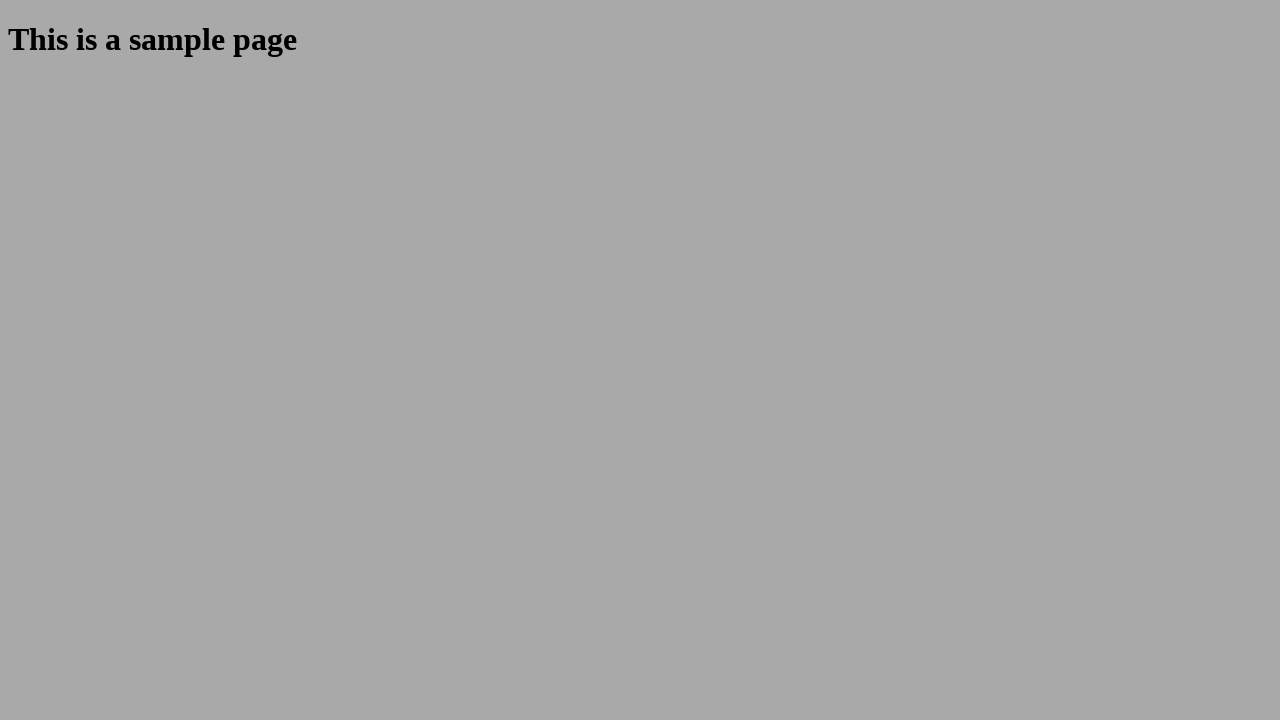

Verified heading text matches expected value 'This is a sample page'
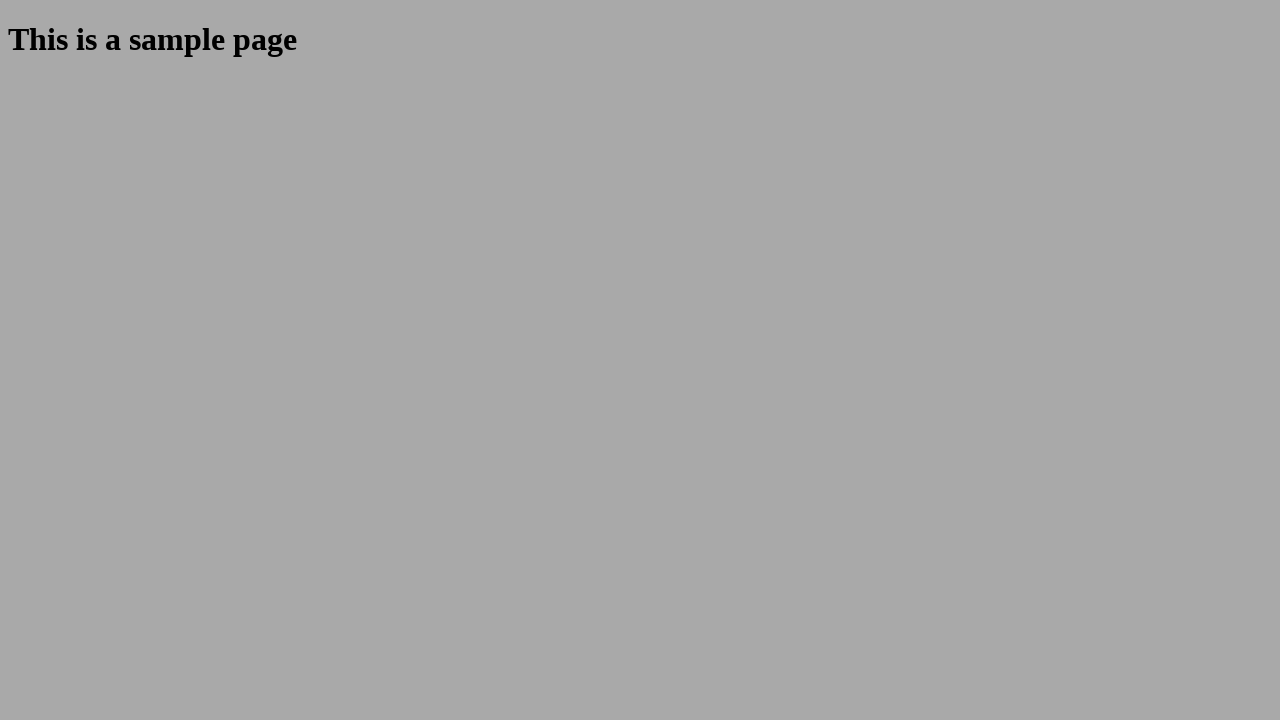

Closed the new tab
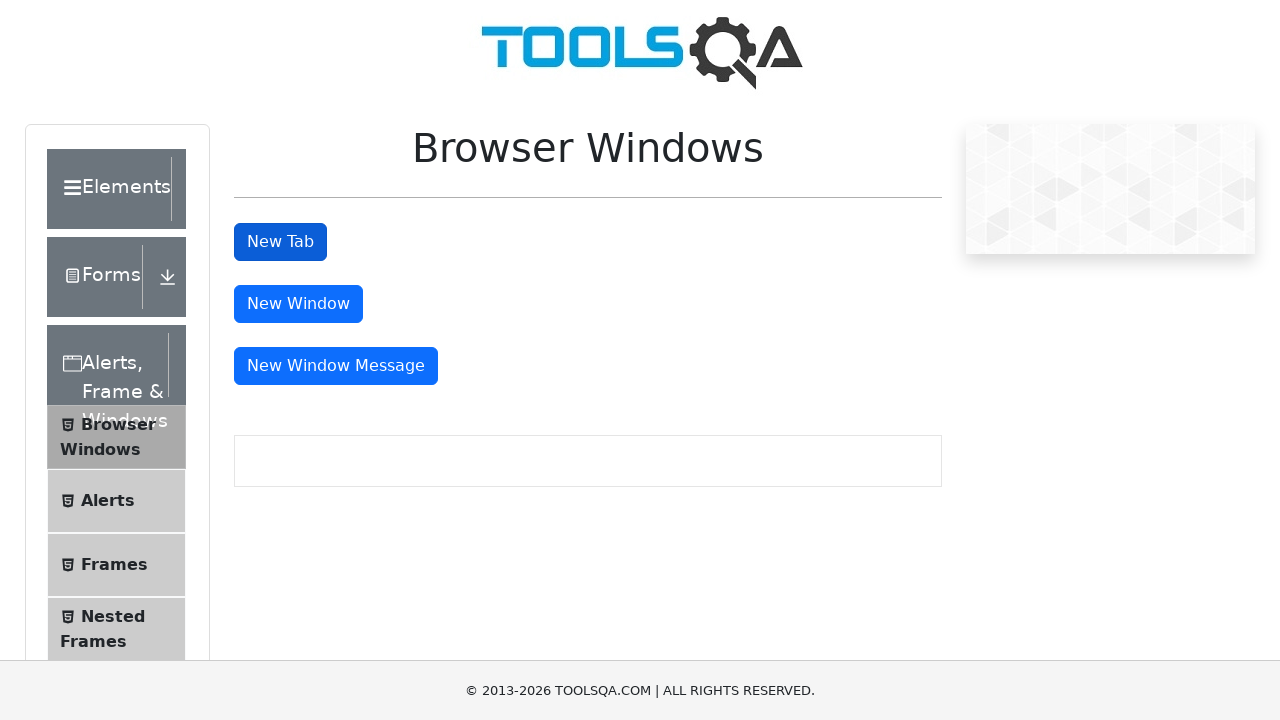

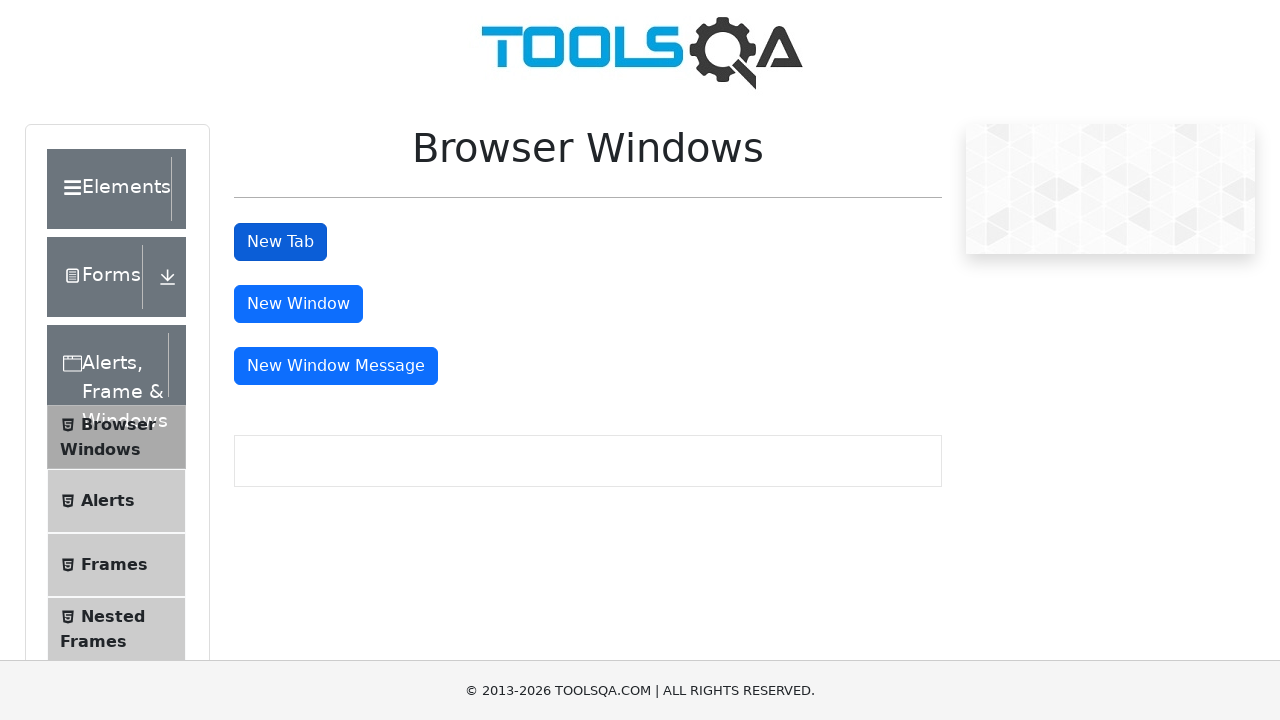